Tests mobile viewport navigation by setting a mobile screen size (375x667), clicking a link from the sitemap page to navigate to the main page, and verifying the navigation was successful.

Starting URL: https://www.getcalley.com/page-sitemap.xml

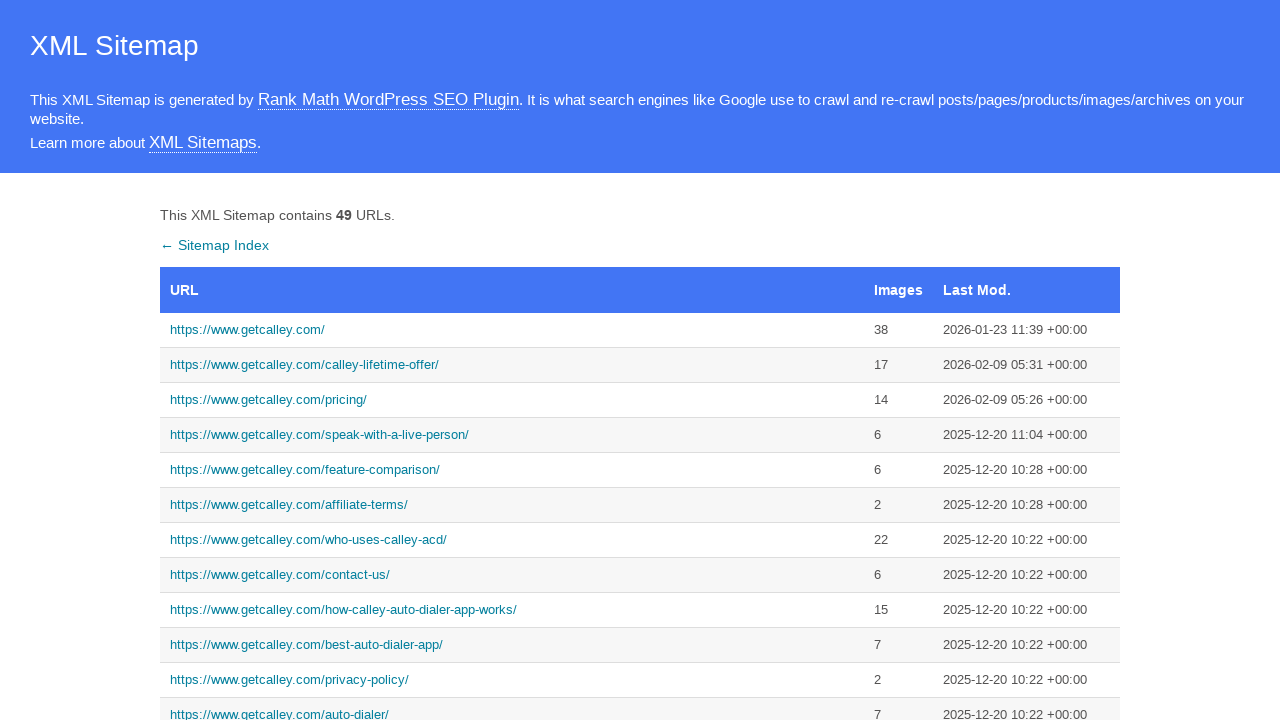

Set mobile viewport size to 375x667 (iPhone dimensions)
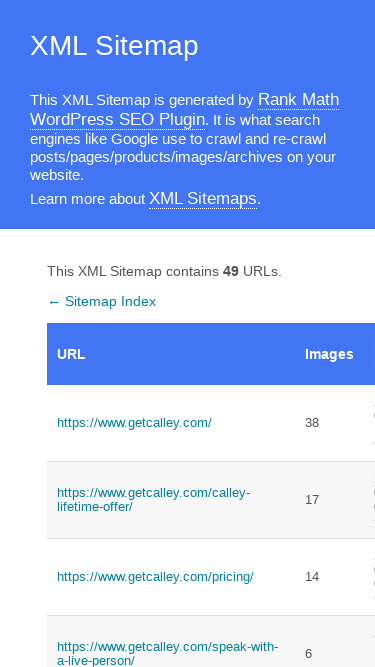

Clicked link to navigate to main page from sitemap at (171, 423) on text=https://www.getcalley.com/
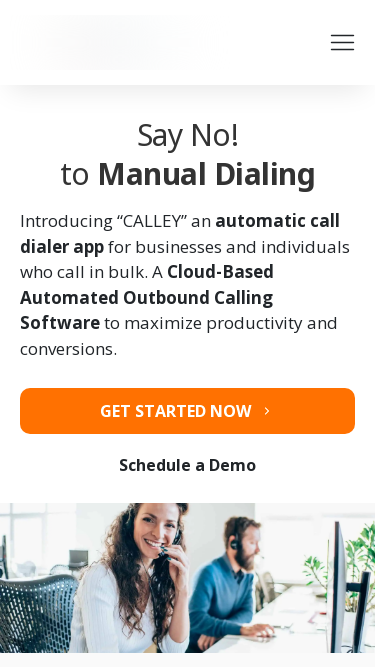

Navigation to main page completed and URL verified
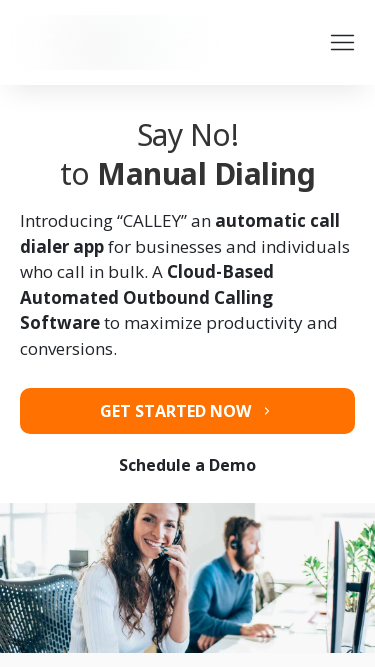

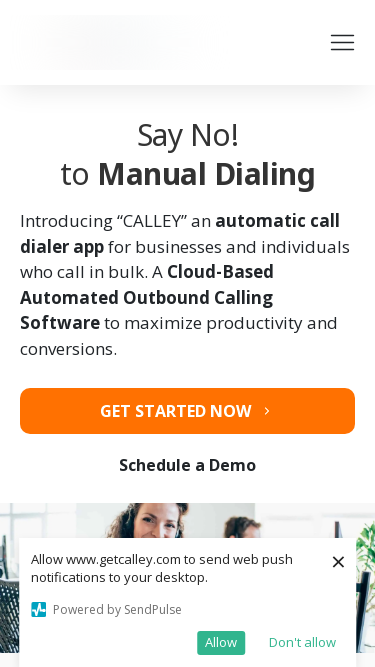